Tests multiple window handling by opening a new window and switching between parent and child windows

Starting URL: https://demo.automationtesting.in/Windows.html

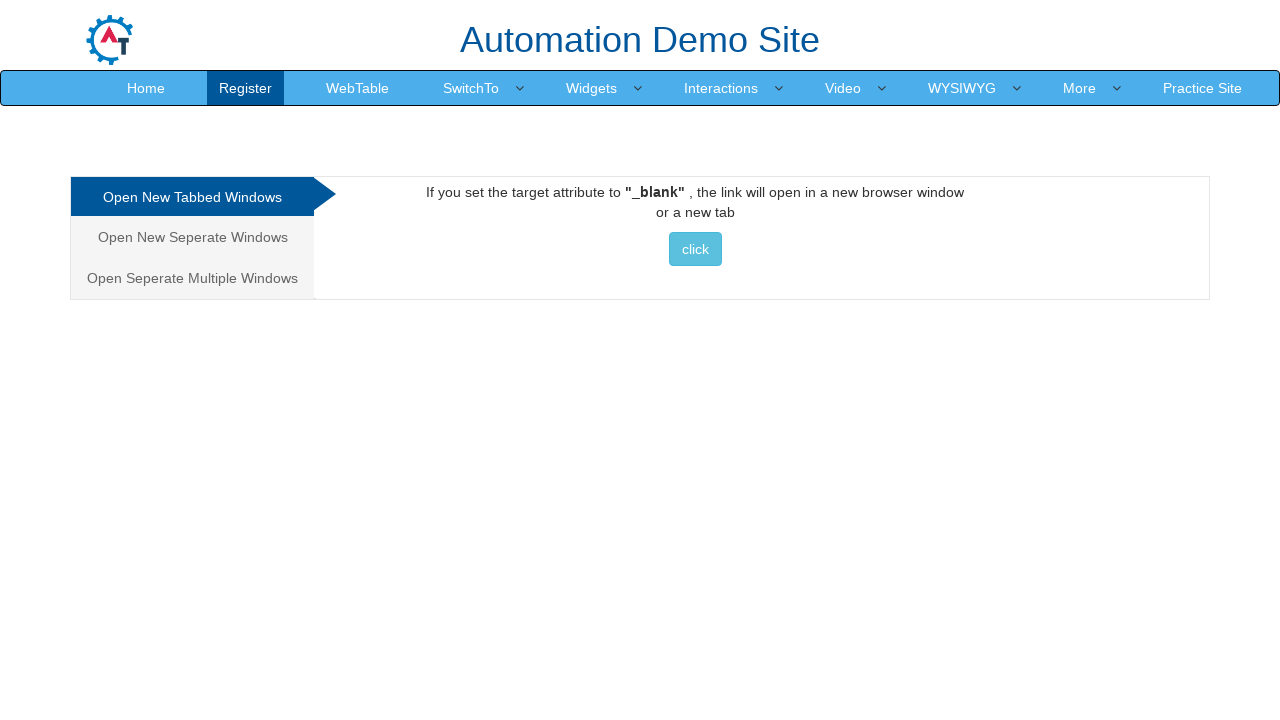

Clicked button to open new window at (695, 249) on (//button[@class="btn btn-info"])[1]
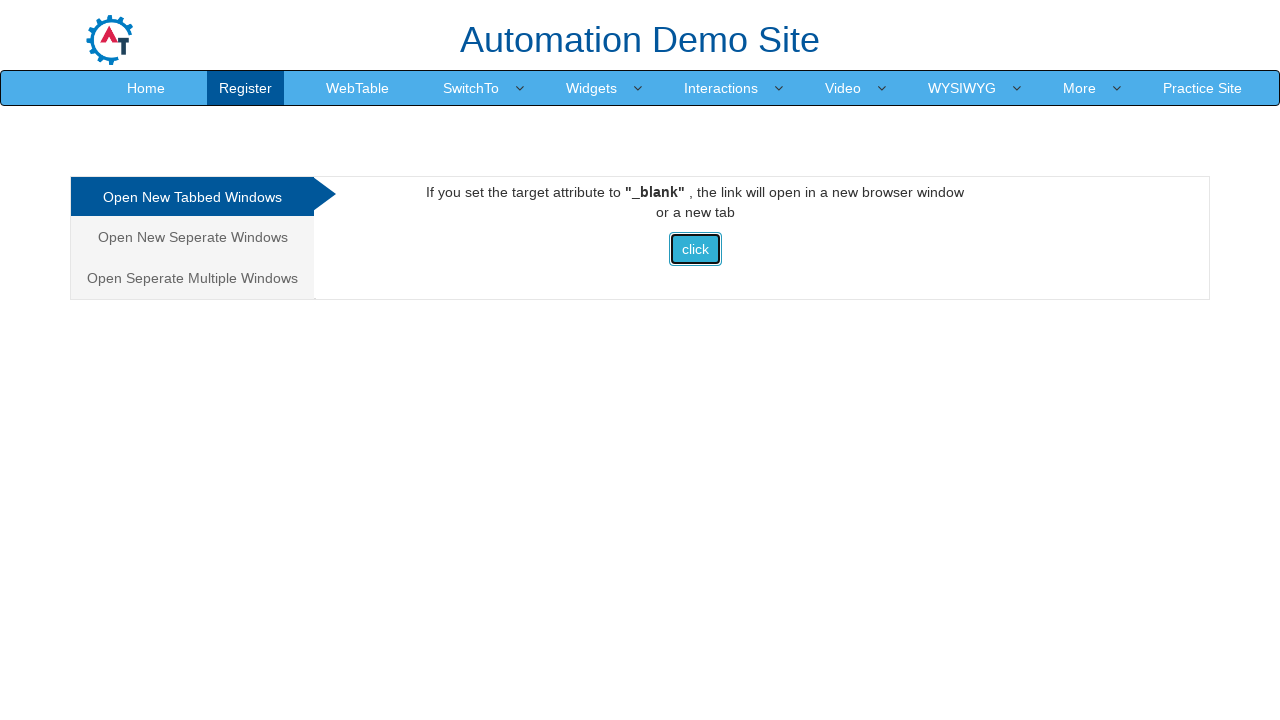

Waited 1 second for new window to open
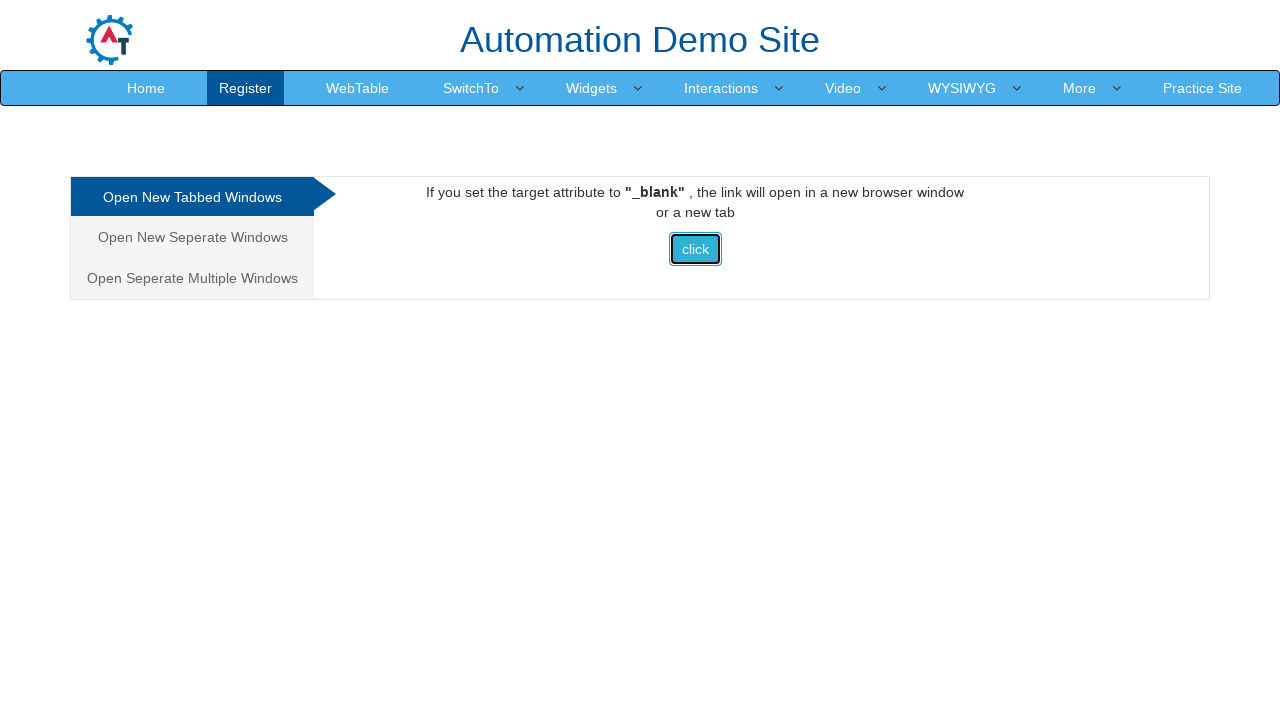

Retrieved all open pages from context
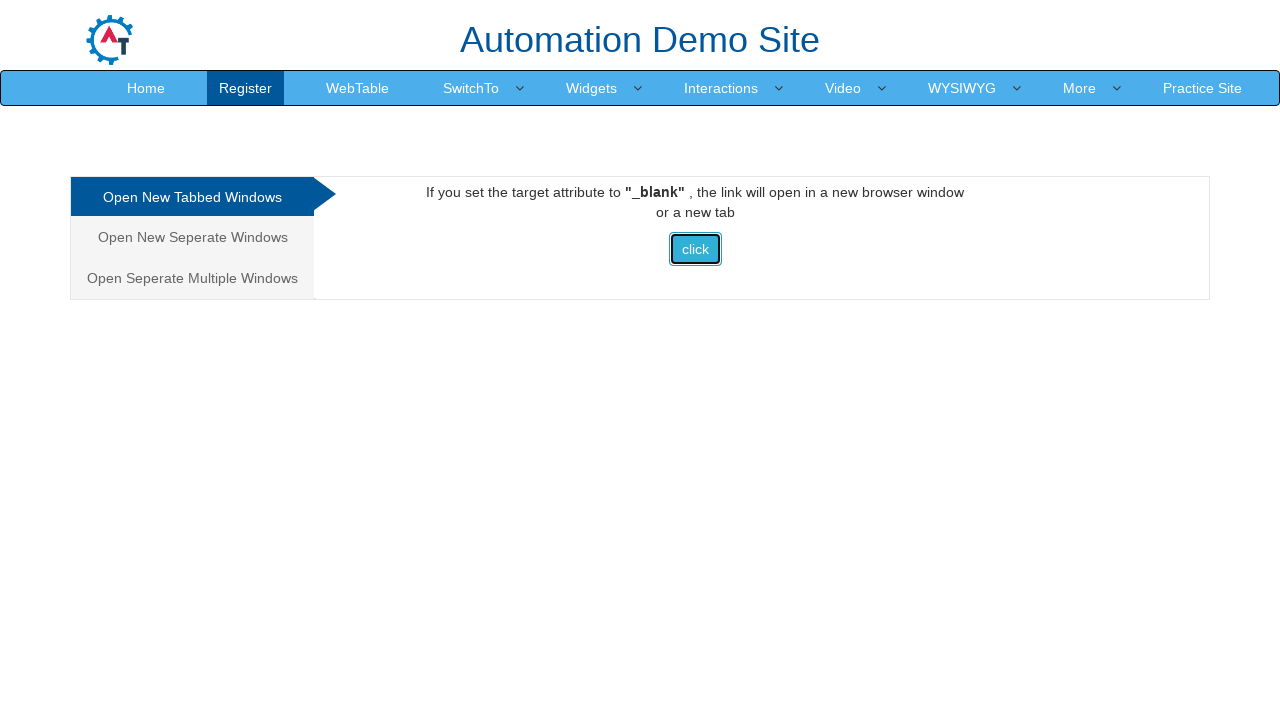

Switched to child window (page index 1)
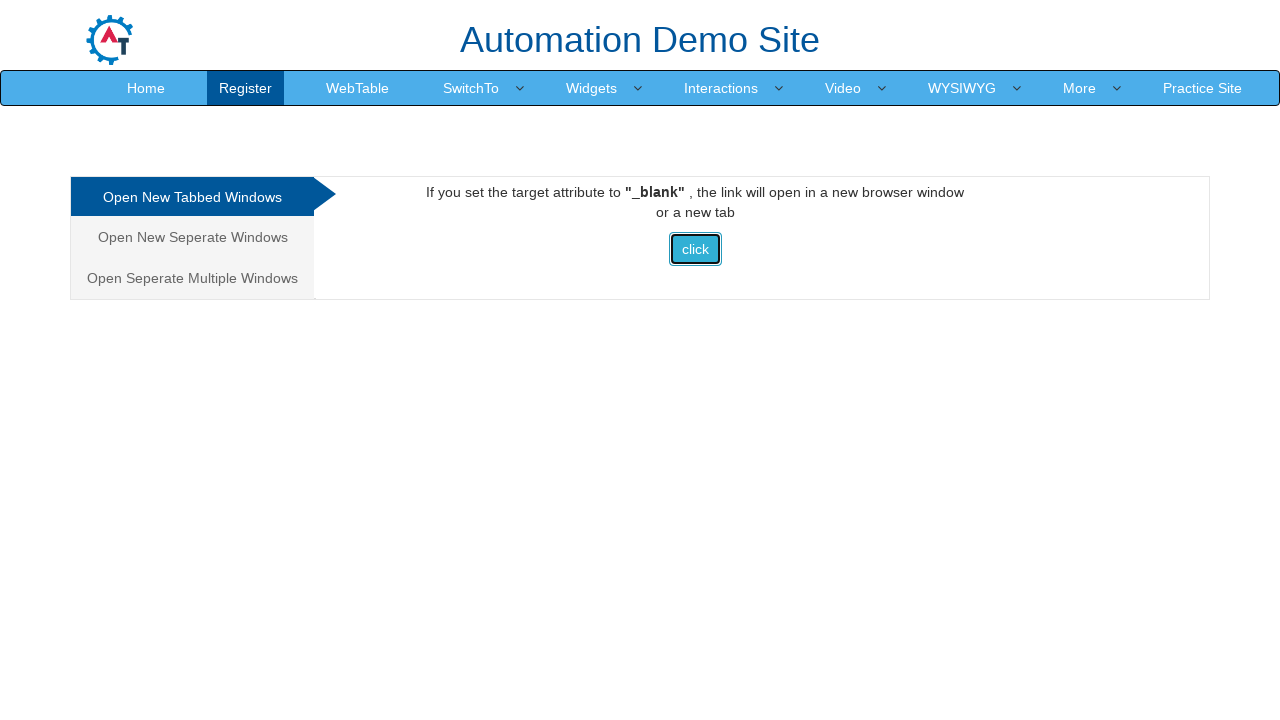

Waited for child window to load completely
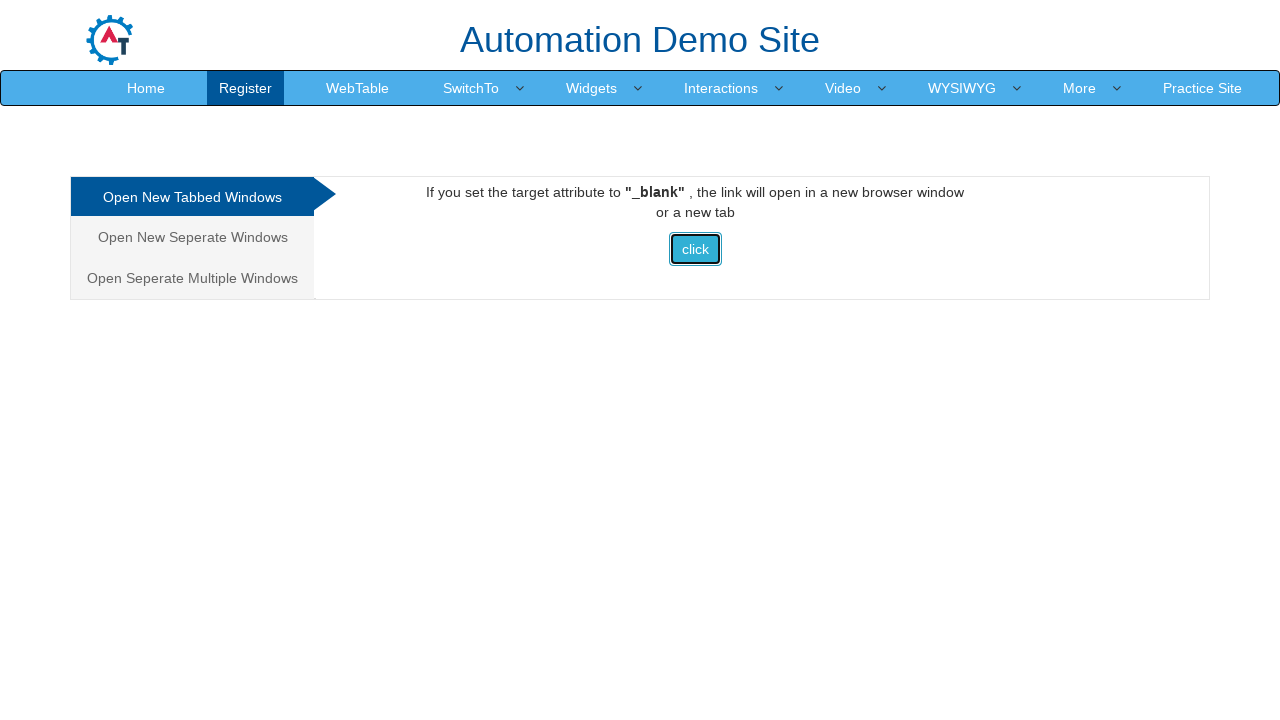

Retrieved child window title: <bound method Page.title of <Page url='https://www.selenium.dev/'>>
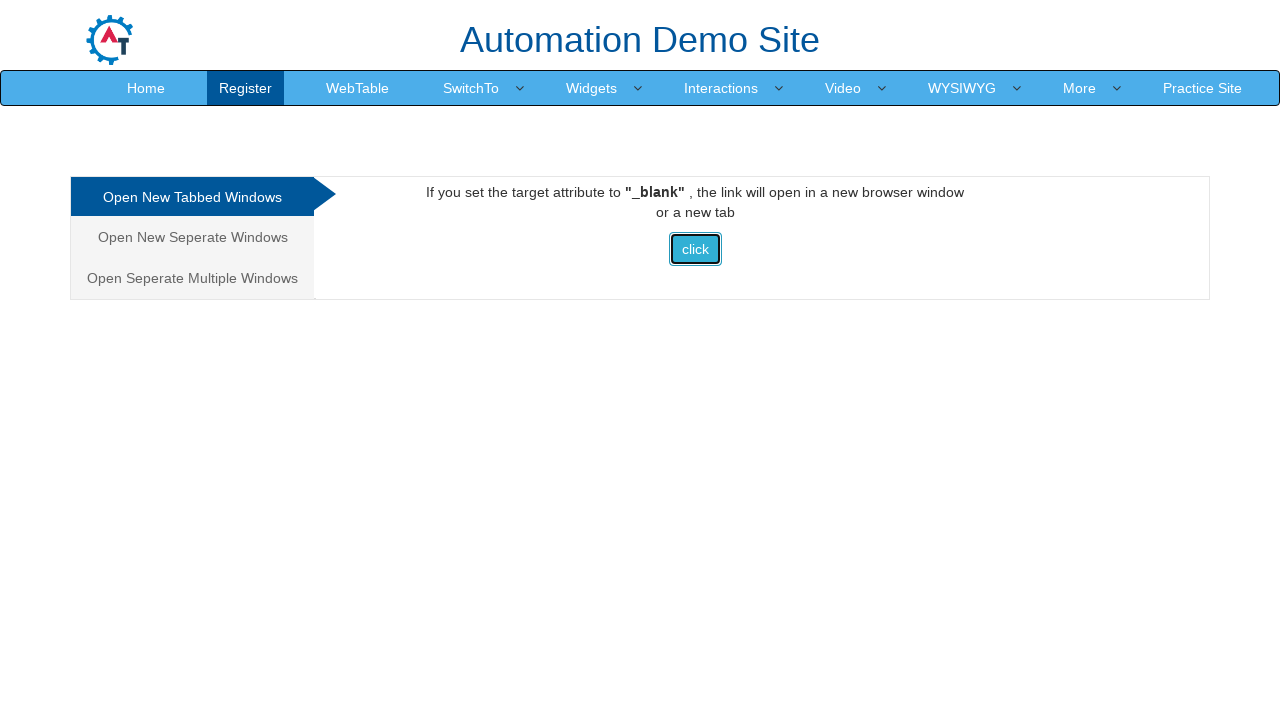

Switched back to parent window (page index 0)
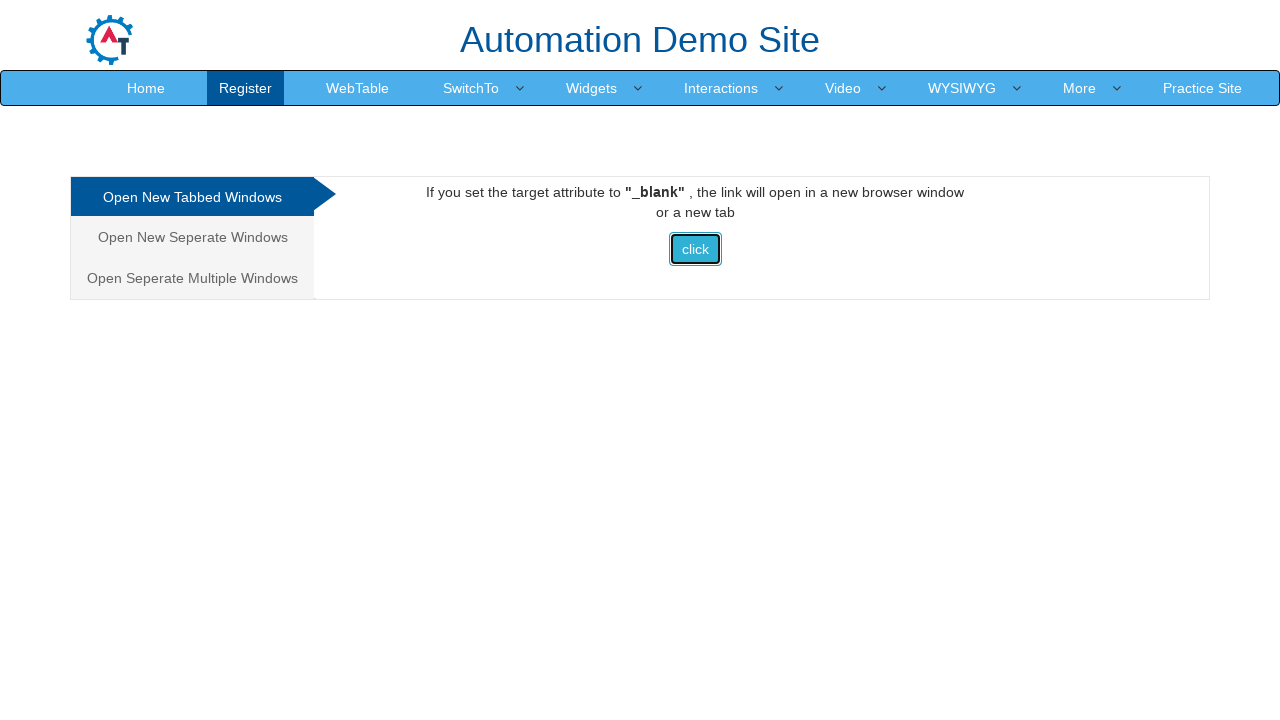

Retrieved parent window title: <bound method Page.title of <Page url='https://demo.automationtesting.in/Windows.html'>>
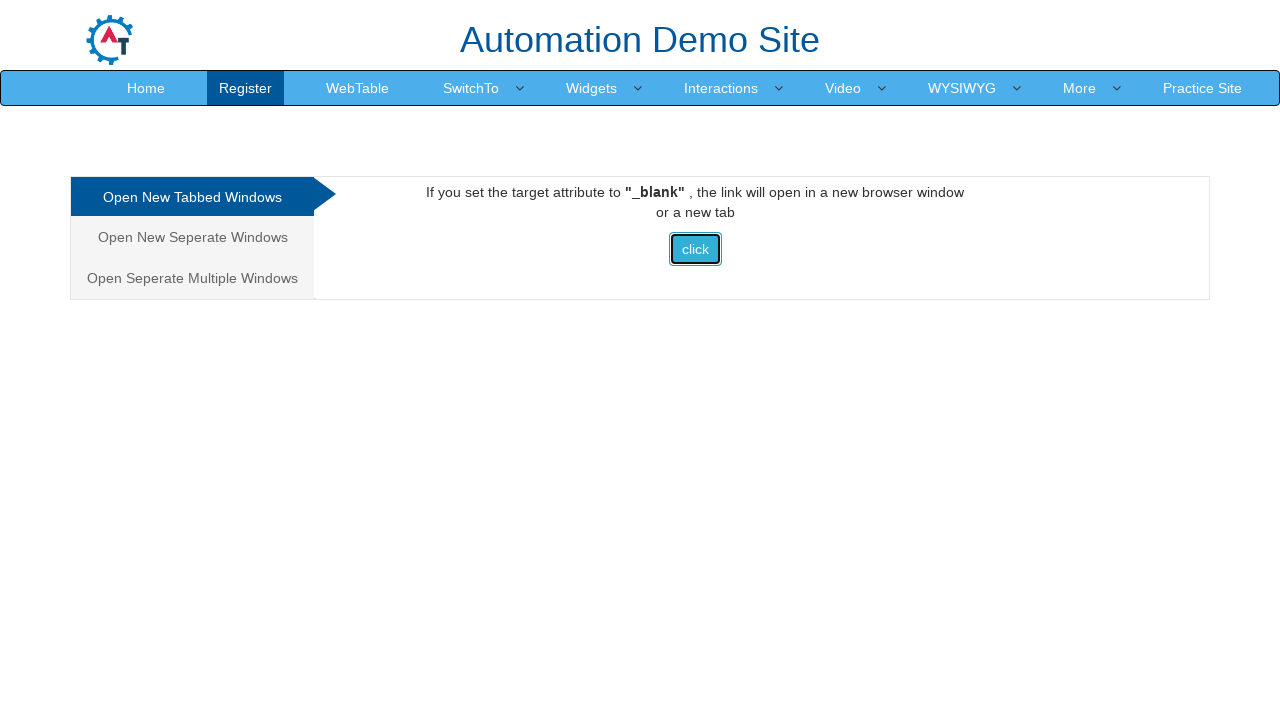

Clicked button again to open second new window at (695, 249) on (//button[@class="btn btn-info"])[1]
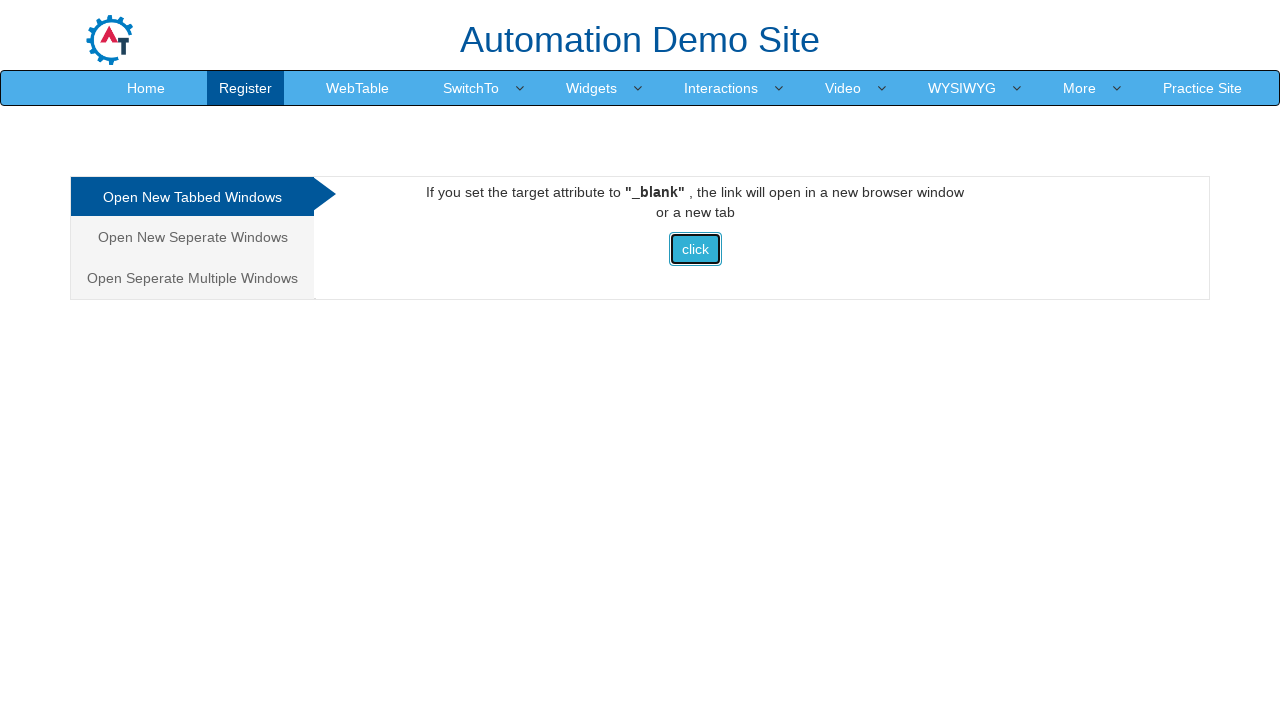

Waited 1 second for second new window to open
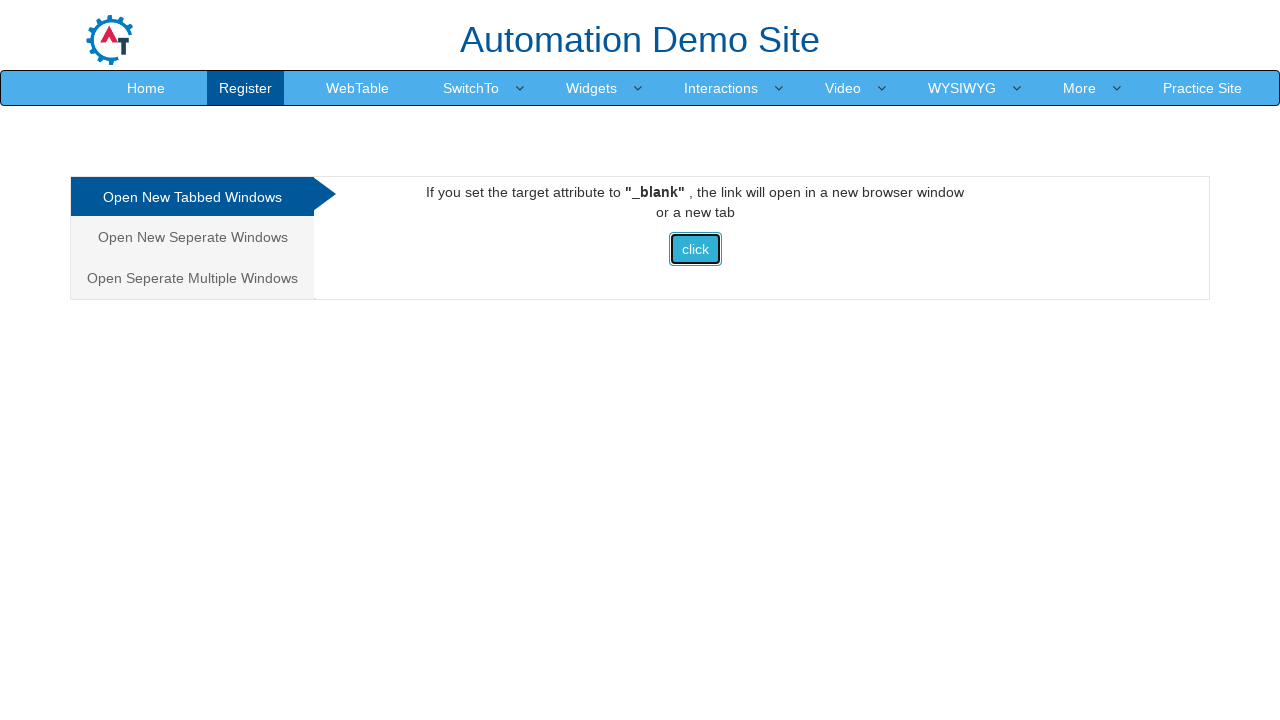

Retrieved updated list of all open pages
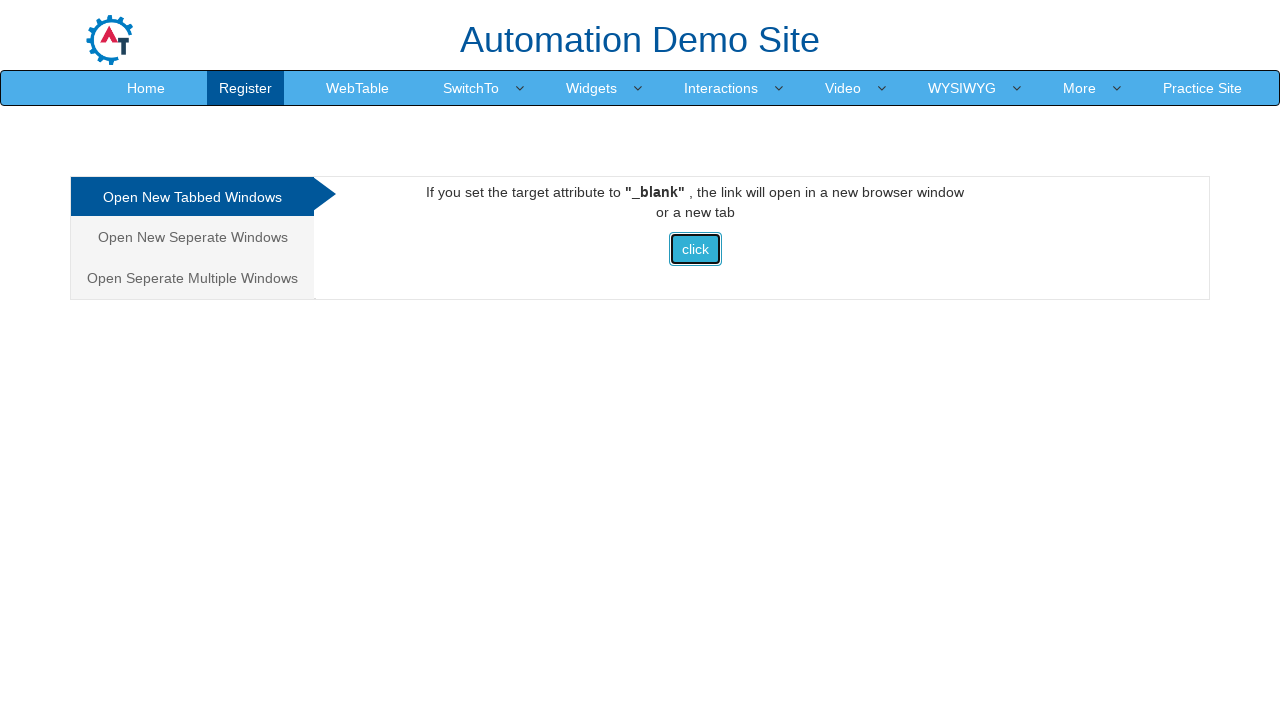

Switched to second child window (page index 2)
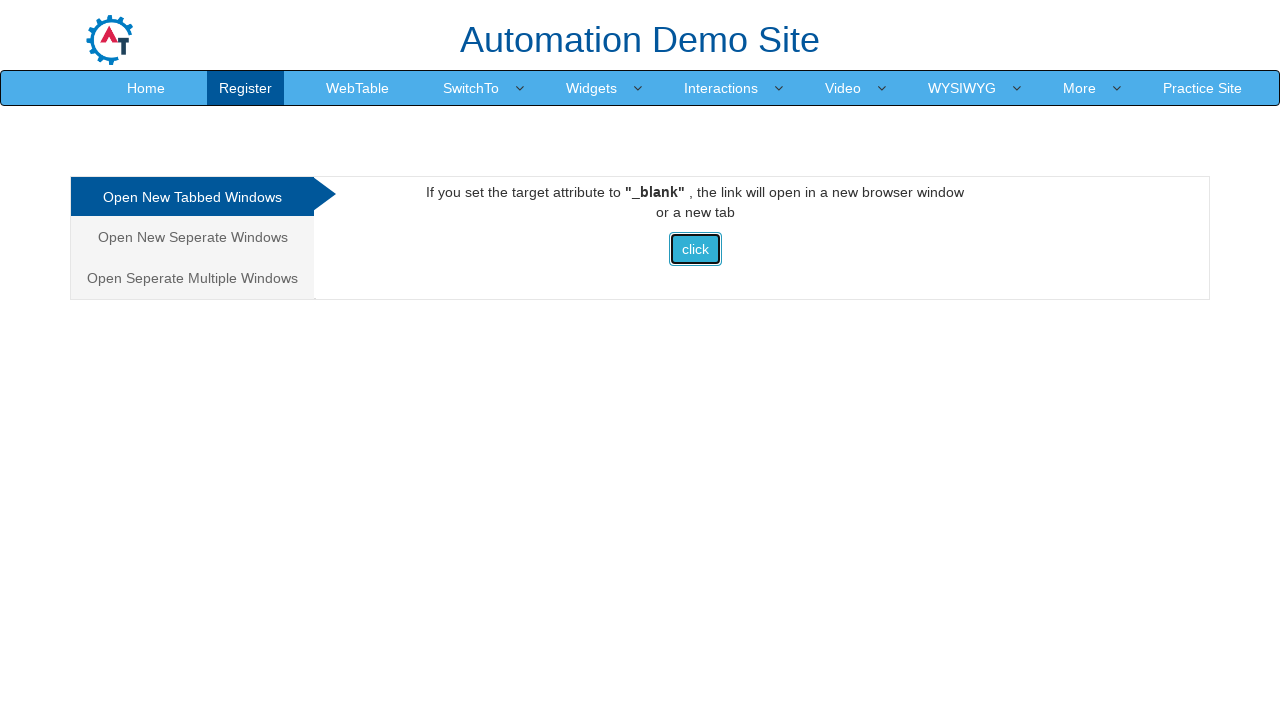

Waited for second child window to load completely
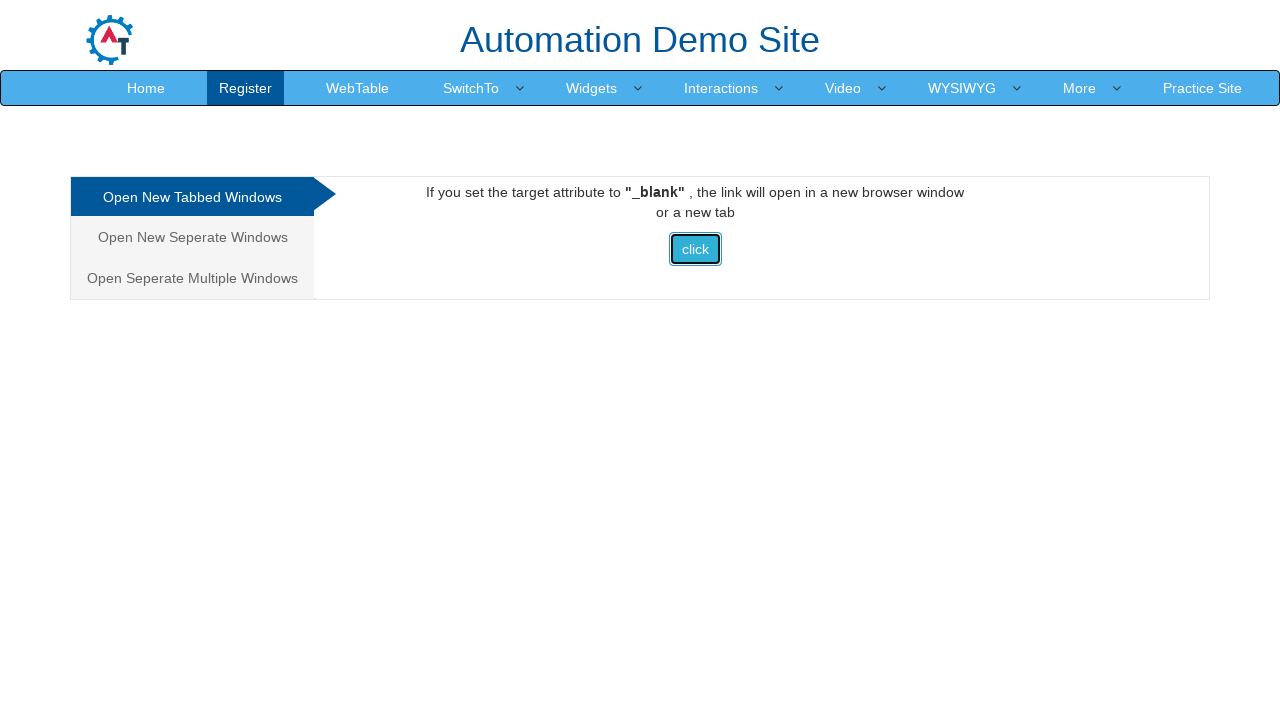

Retrieved second child window title: <bound method Page.title of <Page url='https://www.selenium.dev/'>>
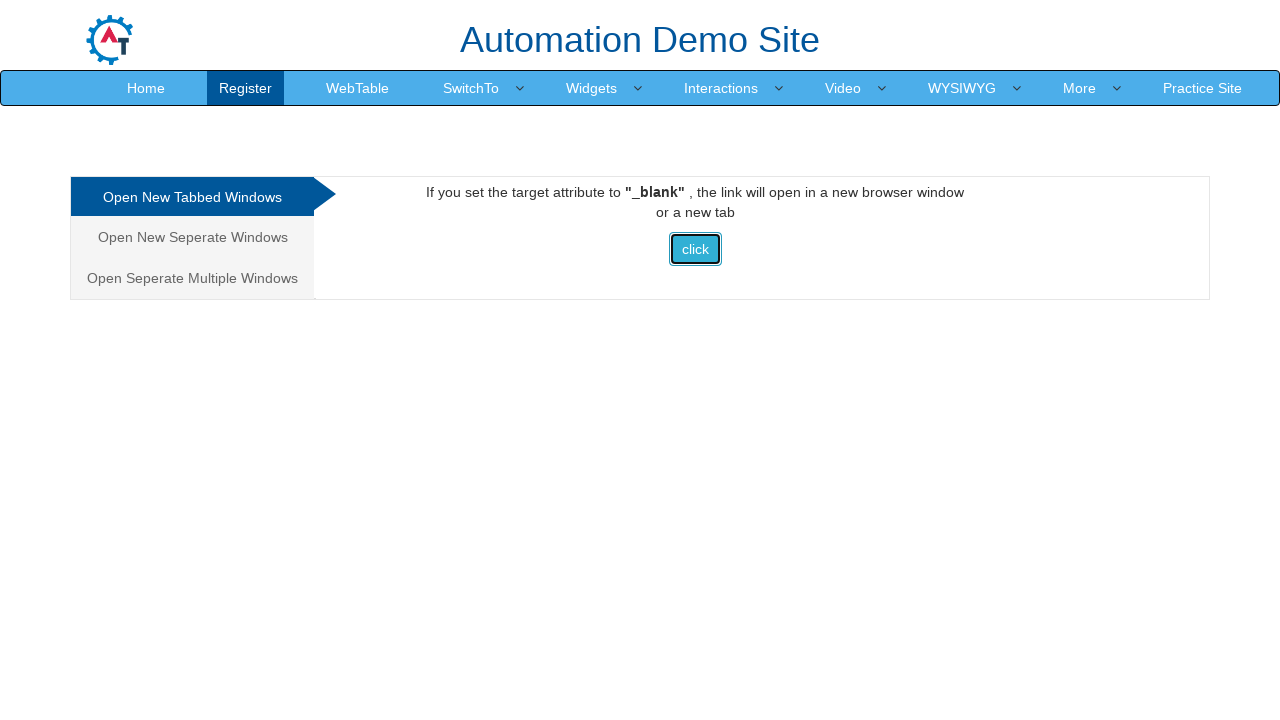

Retrieved parent window title again: <bound method Page.title of <Page url='https://demo.automationtesting.in/Windows.html'>>
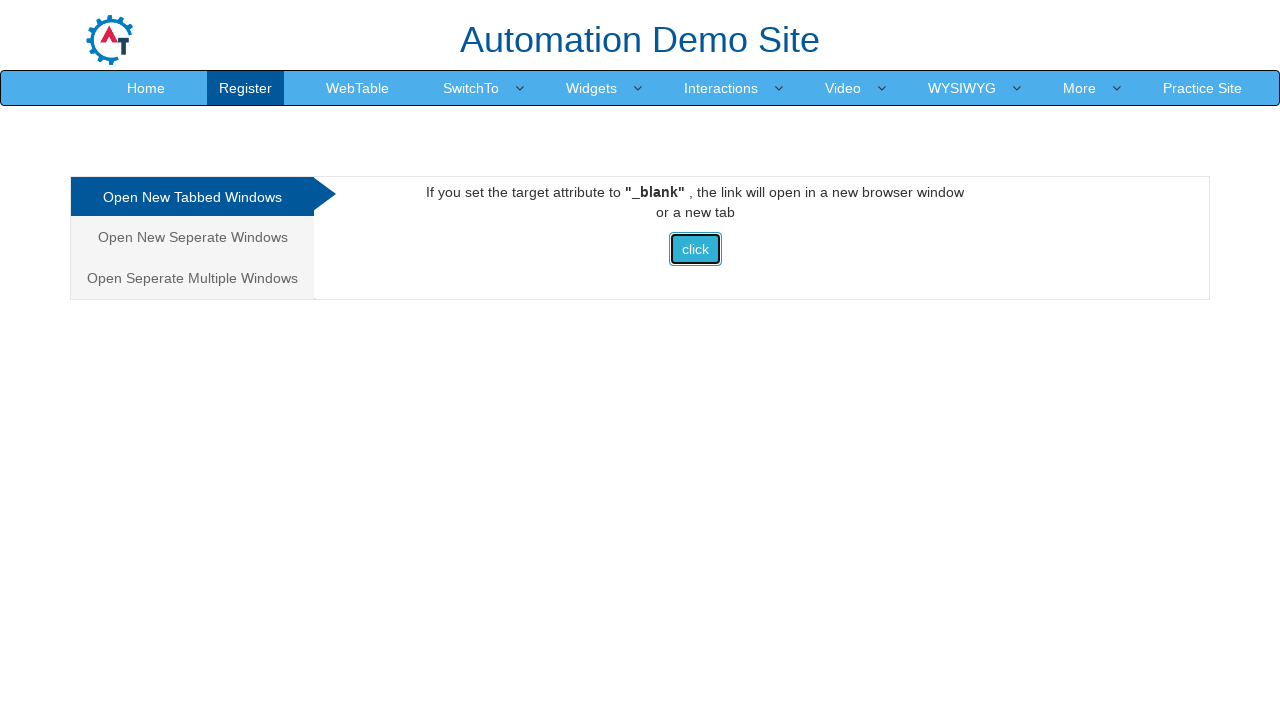

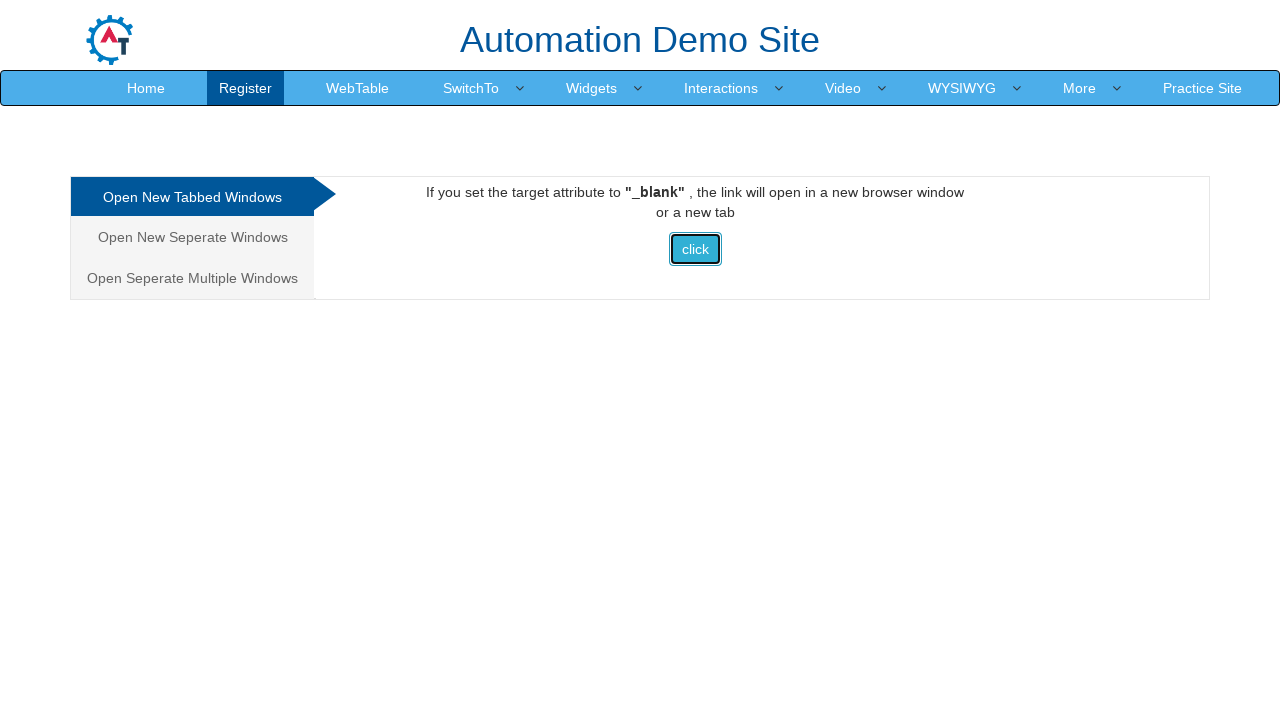